Tests the ability to inject jQuery Growl notifications into a page using JavaScript execution, displaying various notification messages on the page.

Starting URL: http://the-internet.herokuapp.com

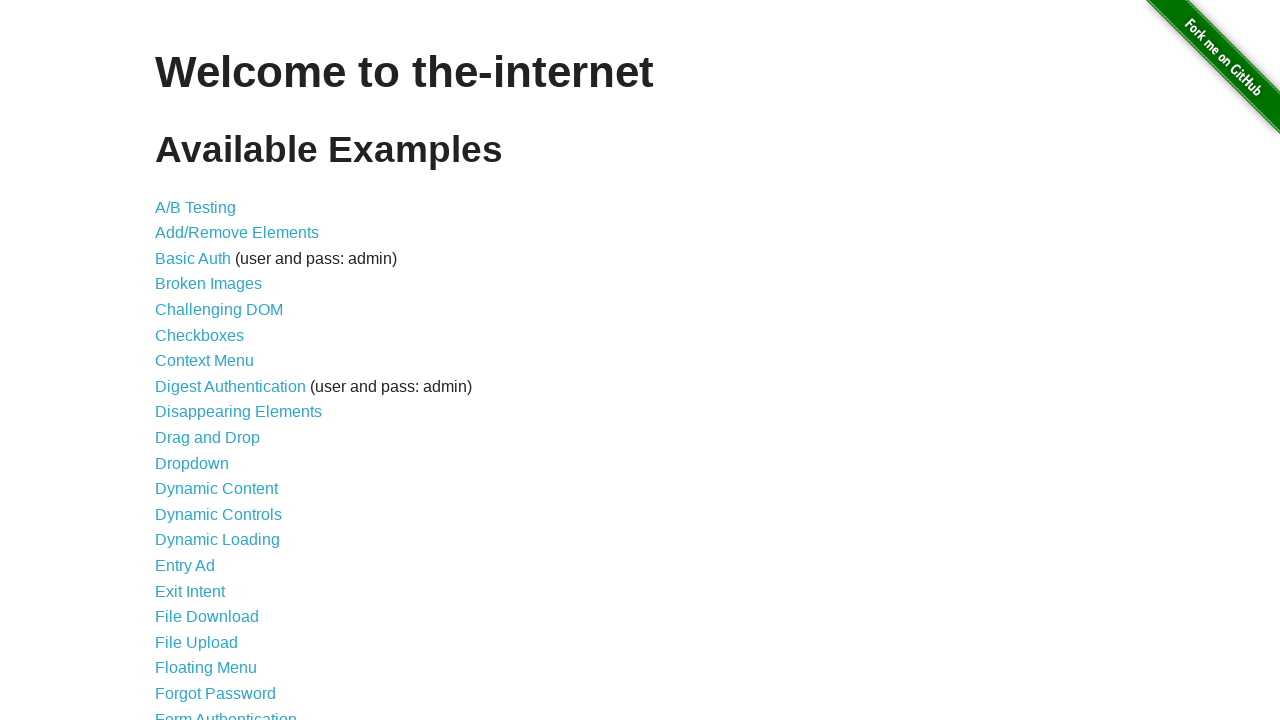

Injected jQuery library into the page if not already present
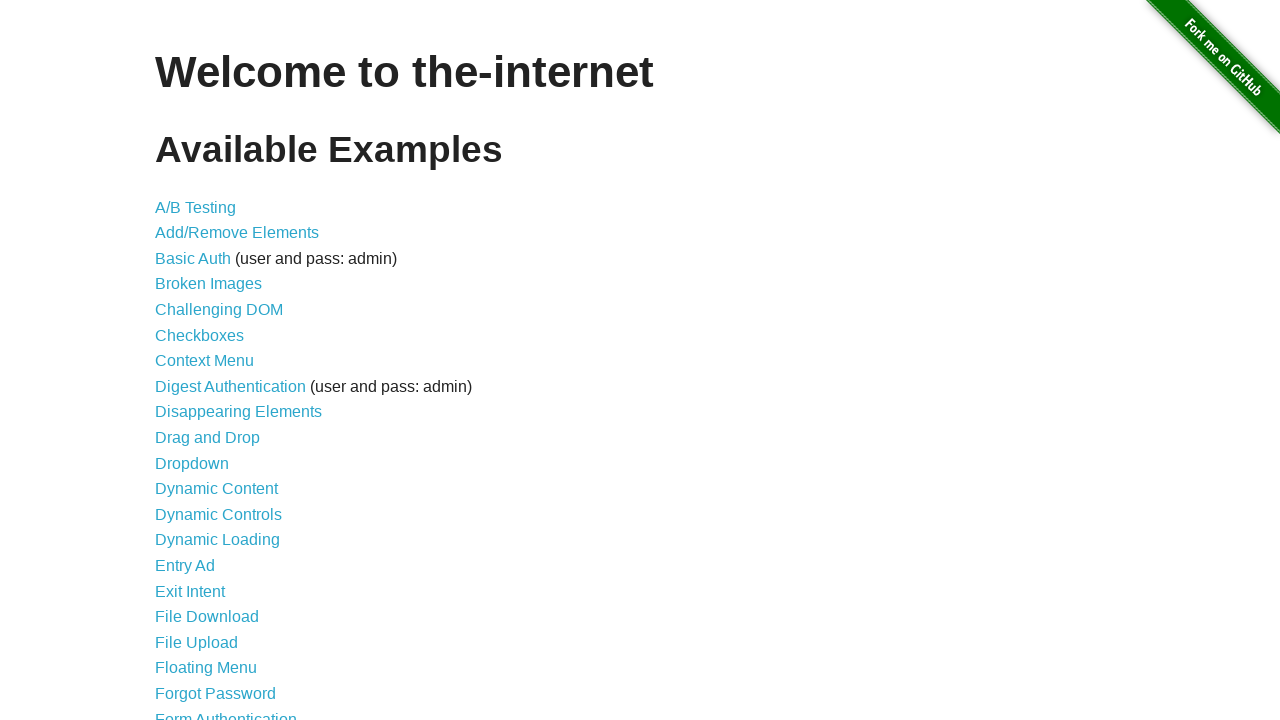

Waited for jQuery to load and become available
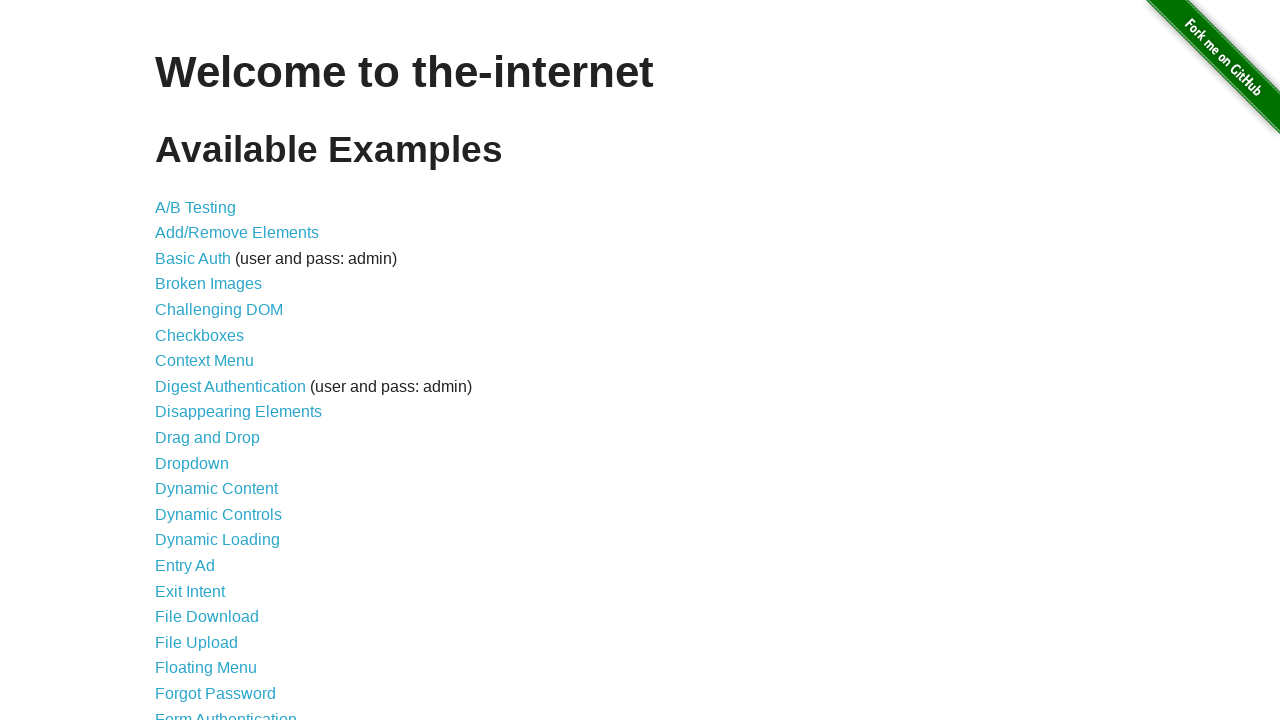

Loaded jquery-growl JavaScript library
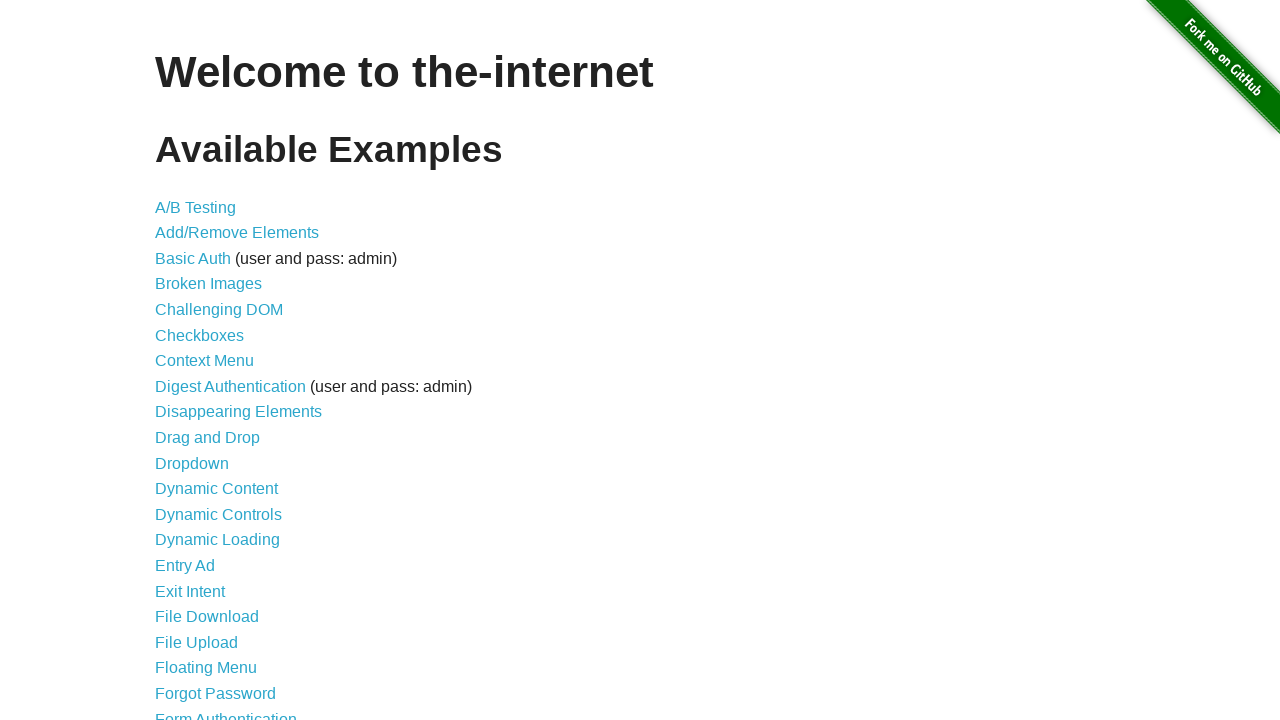

Injected jquery-growl CSS stylesheet into the page
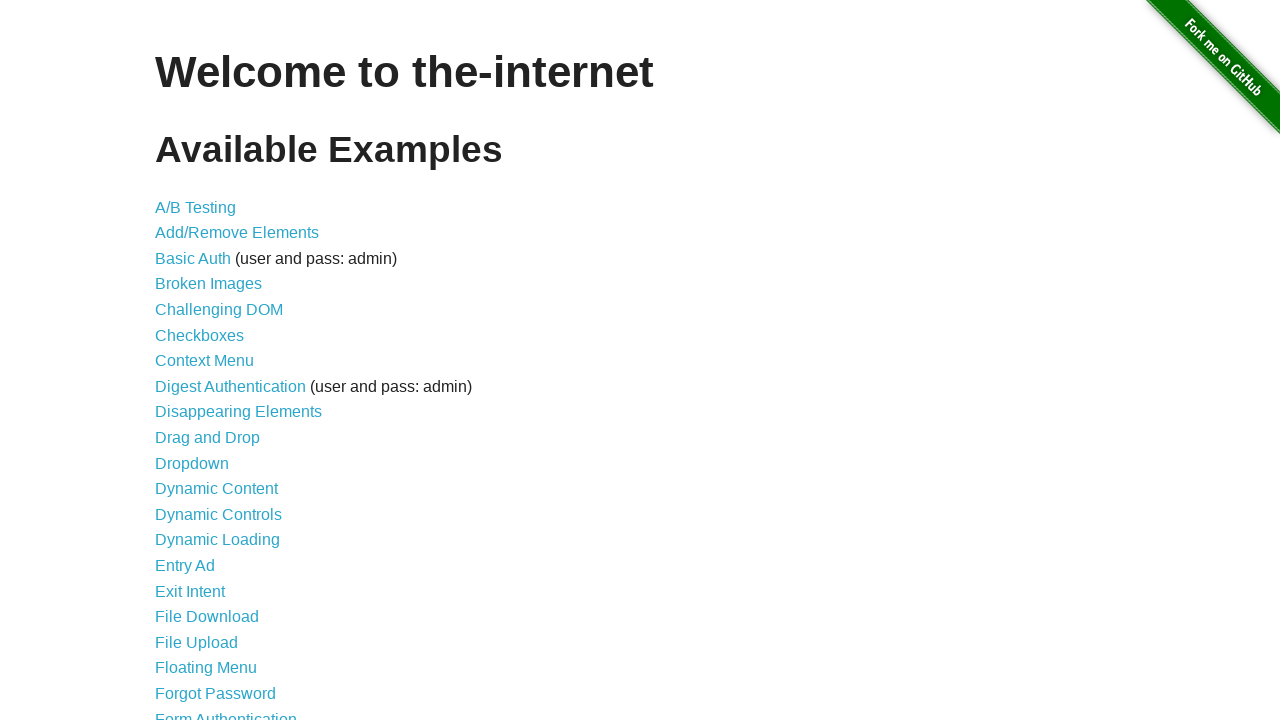

Waited for jquery-growl plugin to load and become available
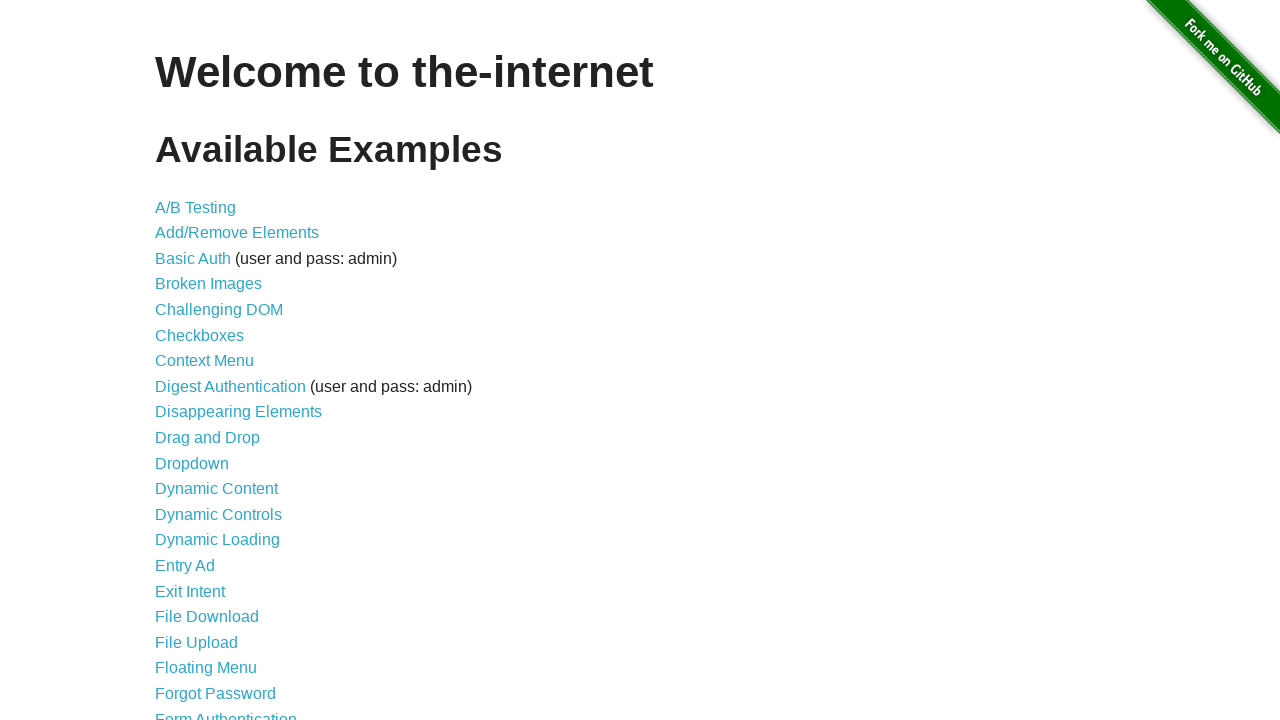

Displayed basic growl notification with title 'GET' and message '/'
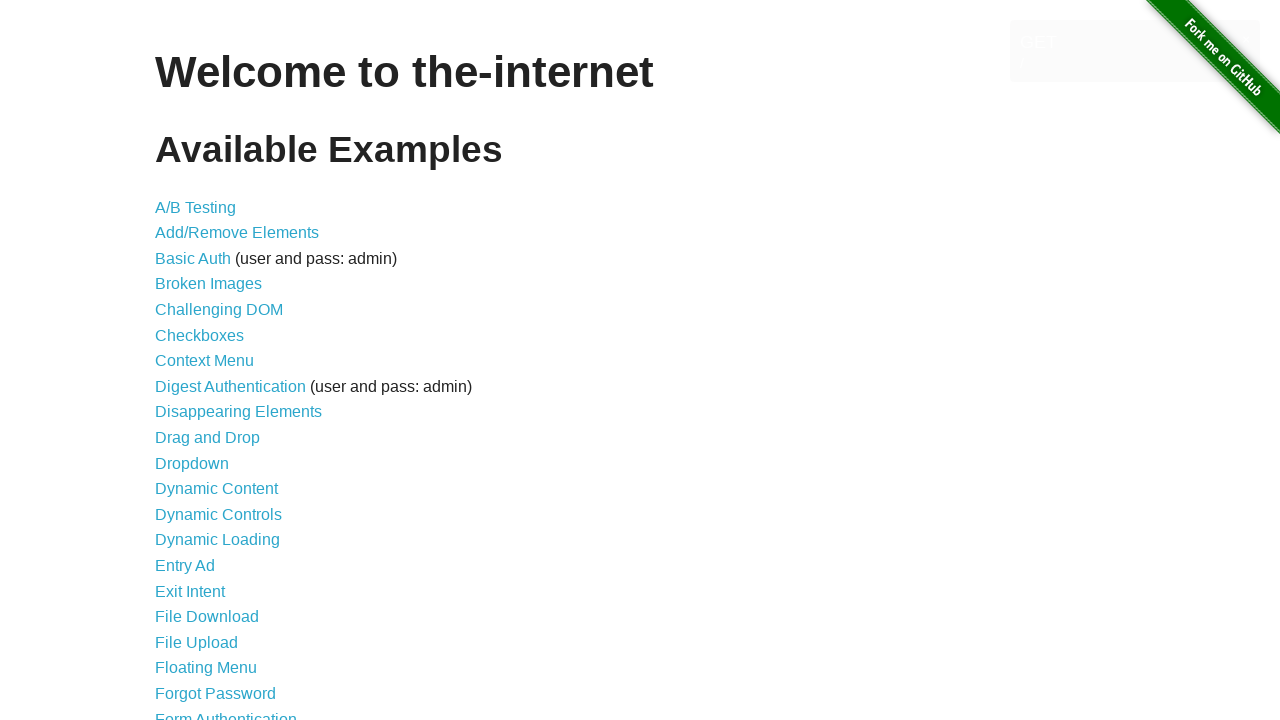

Displayed error growl notification
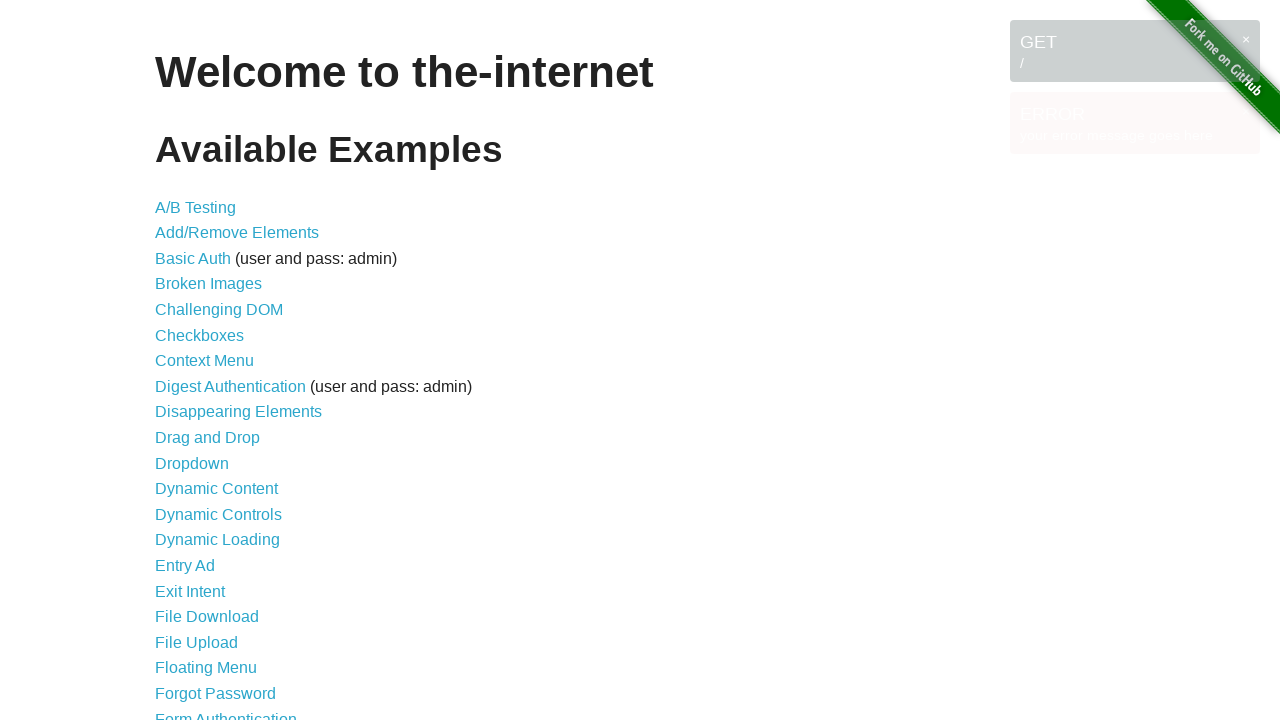

Displayed notice growl notification
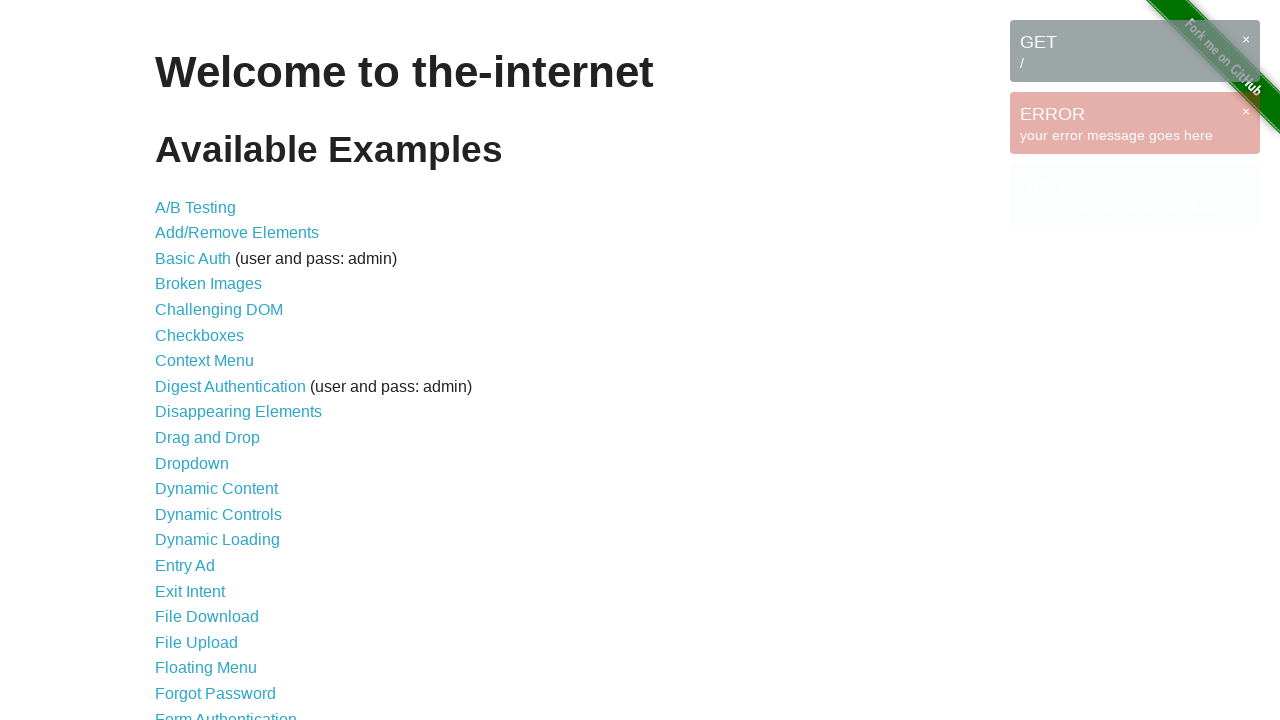

Displayed warning growl notification
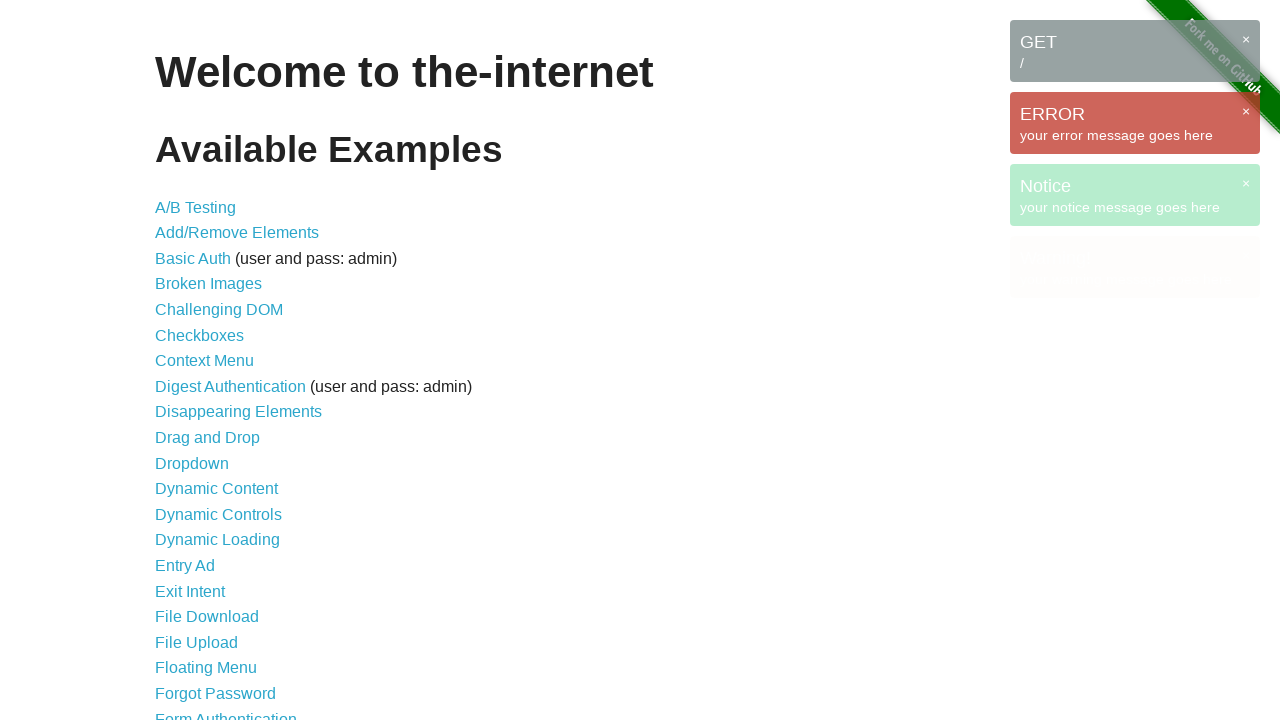

Waited 2 seconds to view all notifications on the page
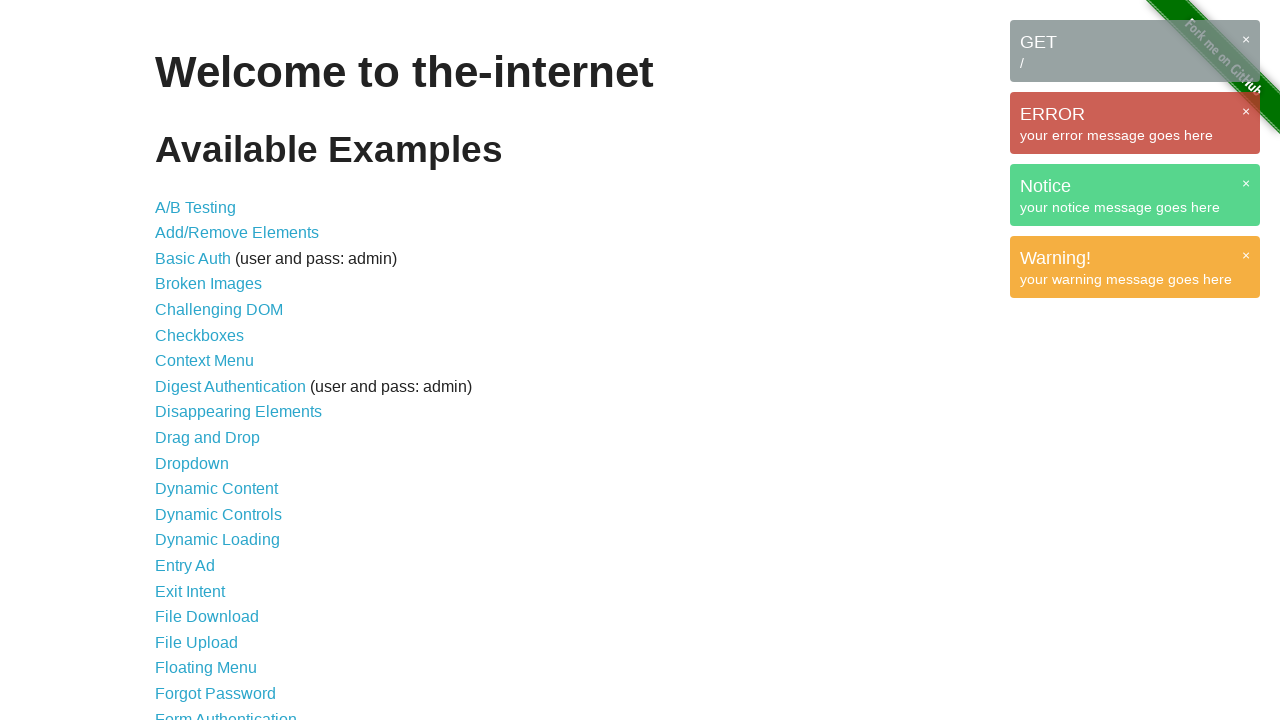

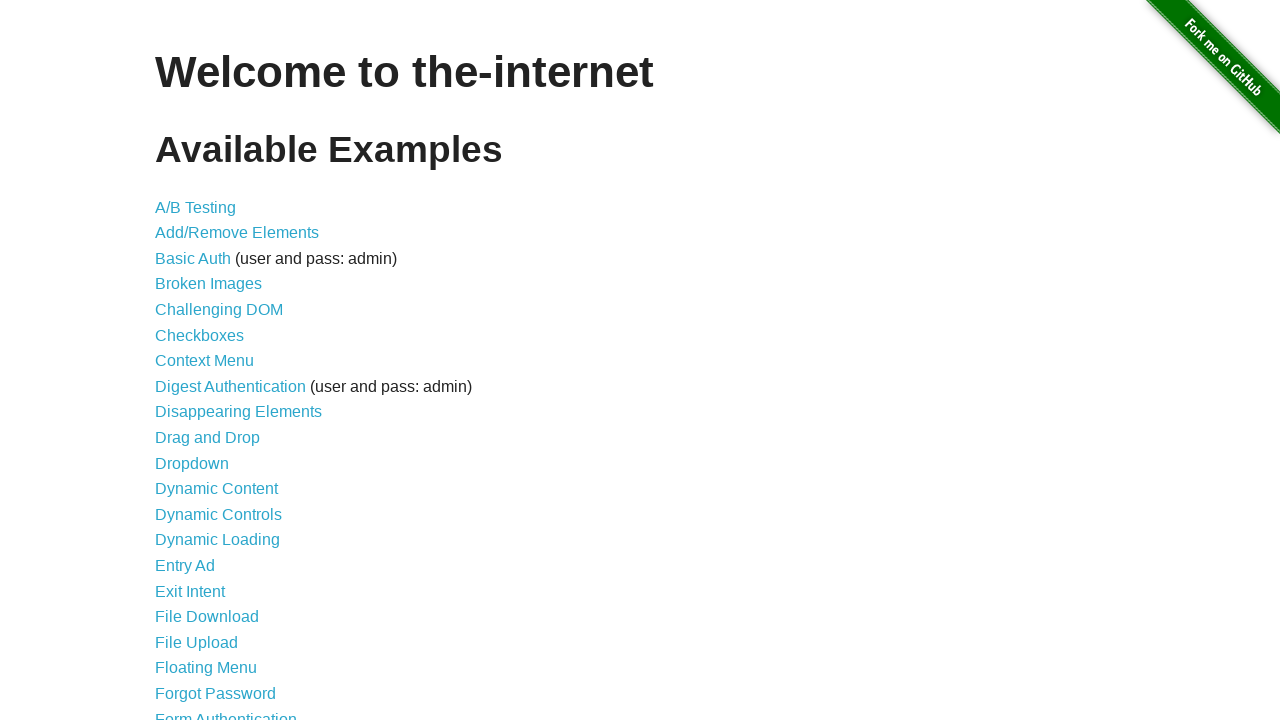